Tests an automation practice page by clicking a radio button, verifying table content is present, and clicking a button that opens a new window.

Starting URL: https://rahulshettyacademy.com/AutomationPractice/

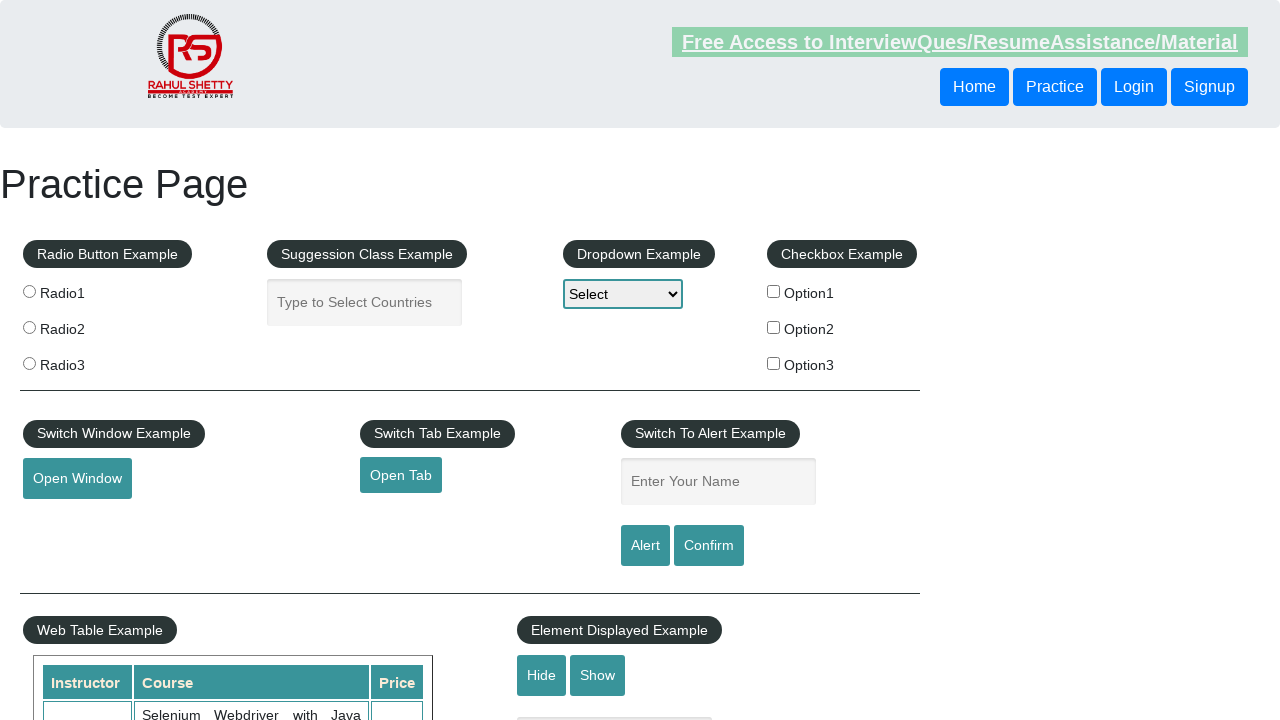

Clicked radio button with value 'radio2' at (29, 327) on input[value='radio2']
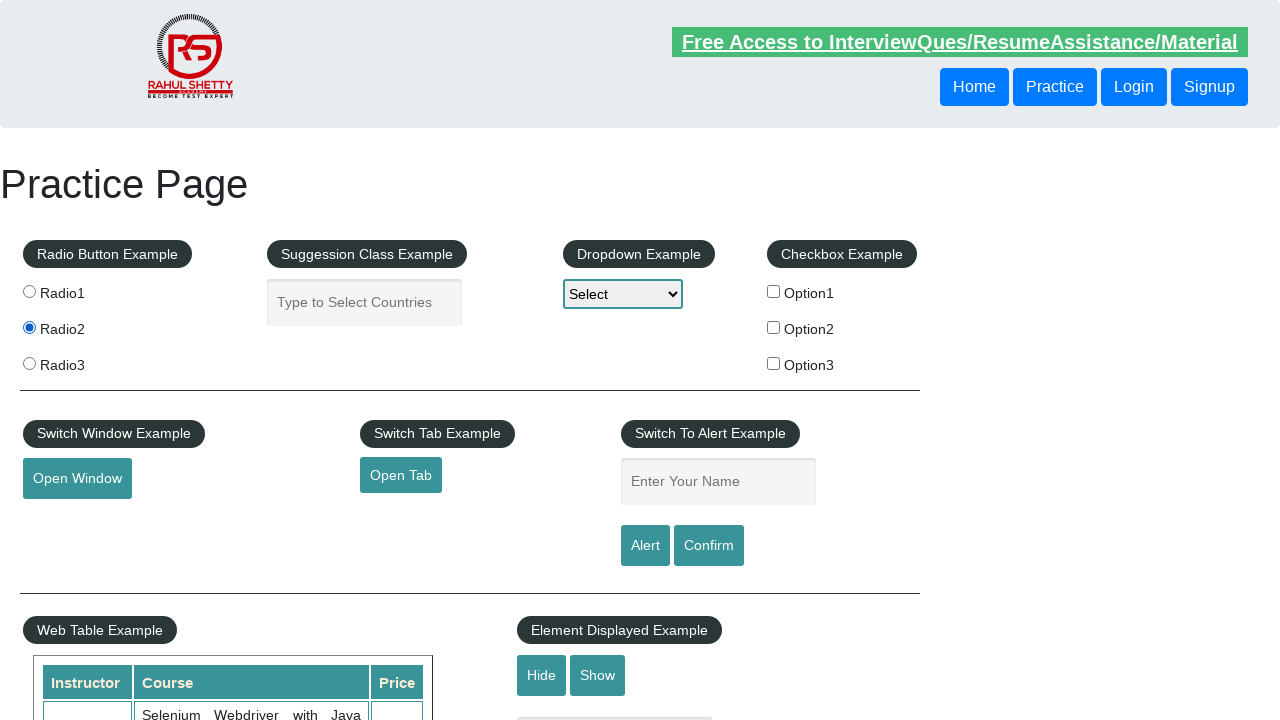

Product table loaded and visible
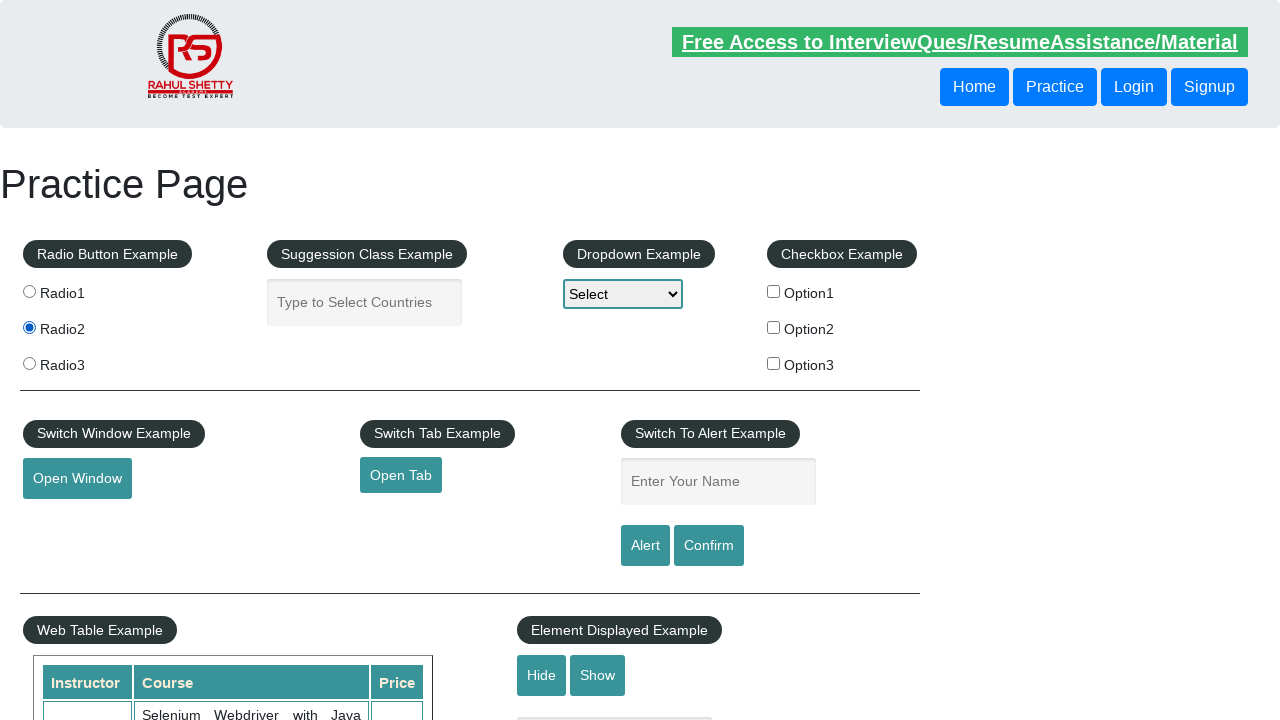

Retrieved all rows from product table
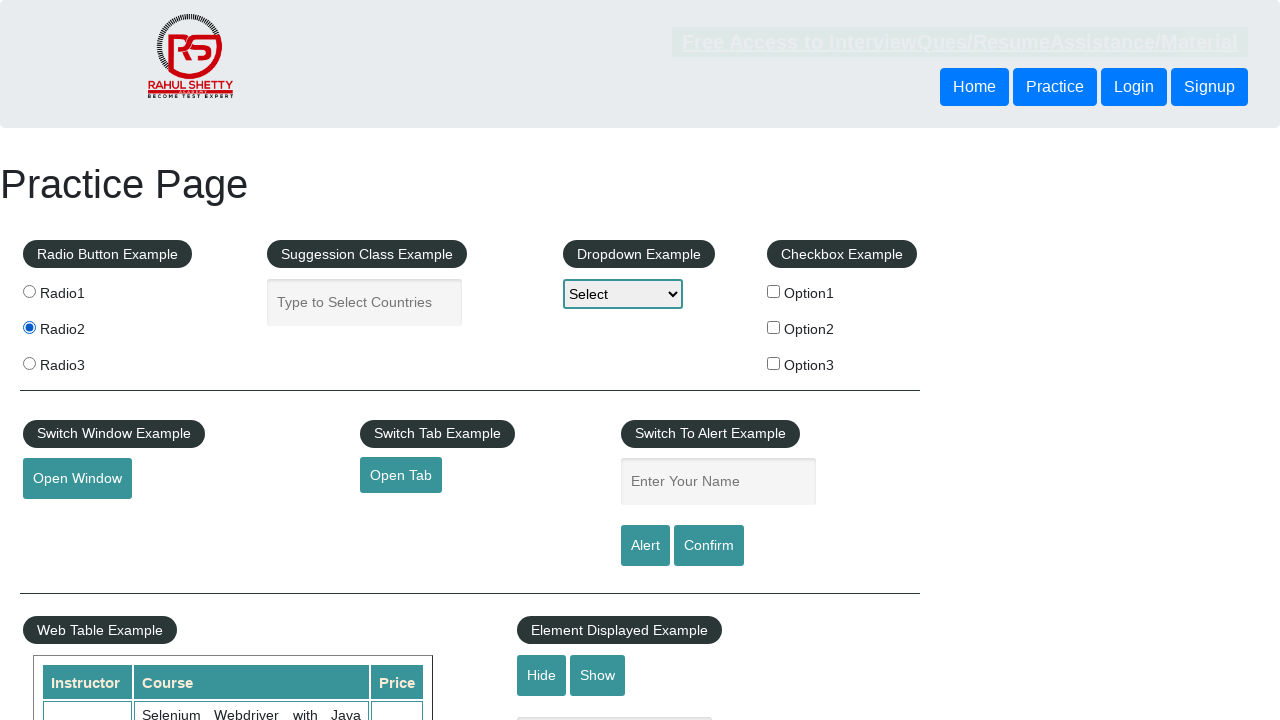

Clicked button to open new window at (77, 479) on #openwindow
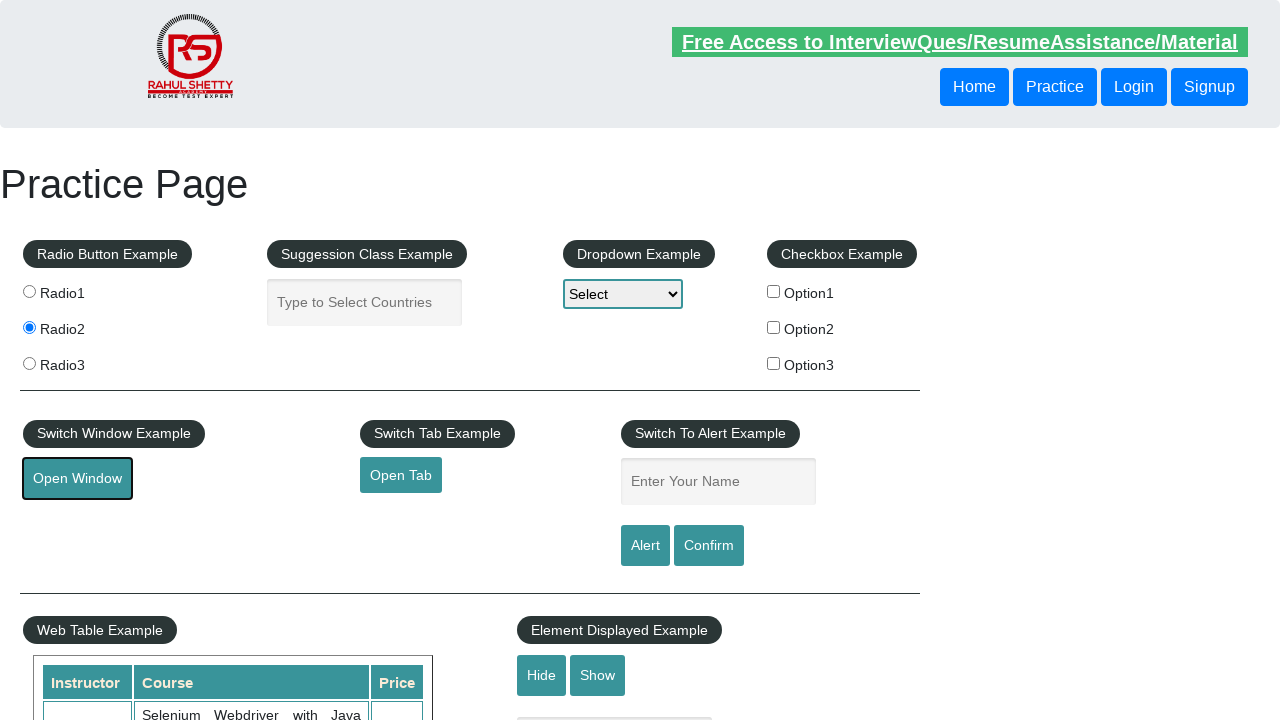

Captured new page opened from button click
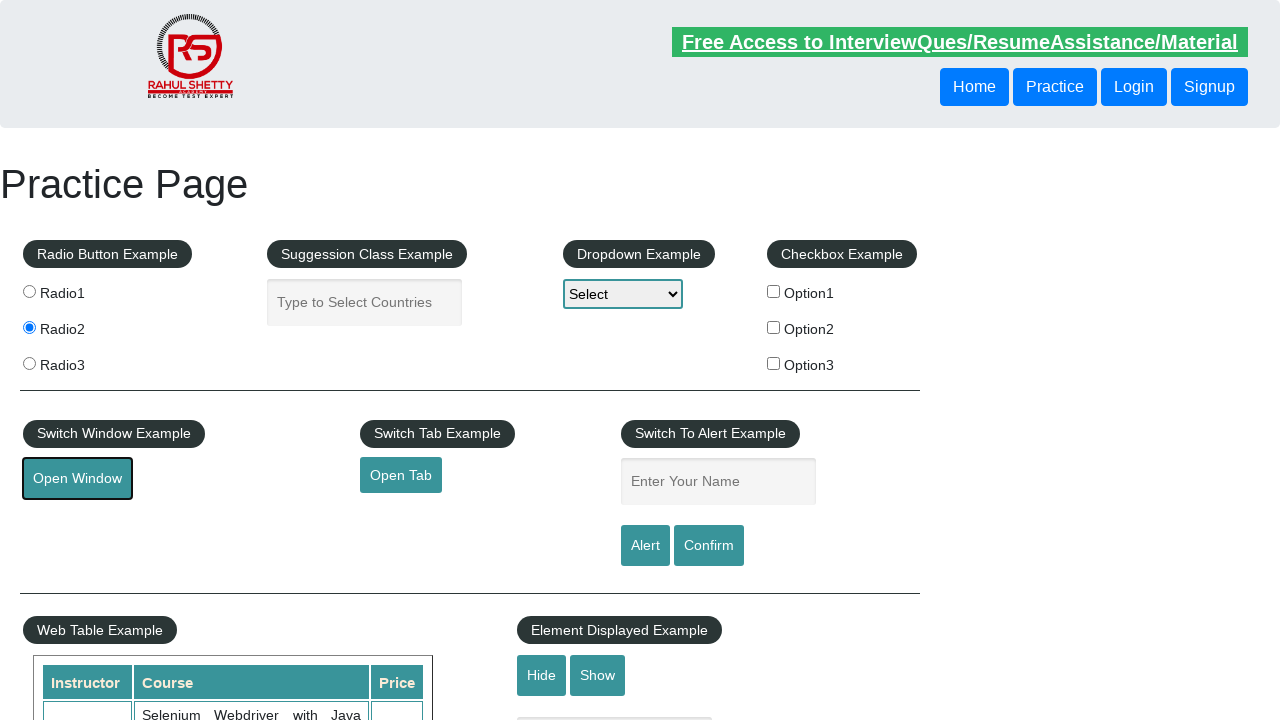

New page finished loading
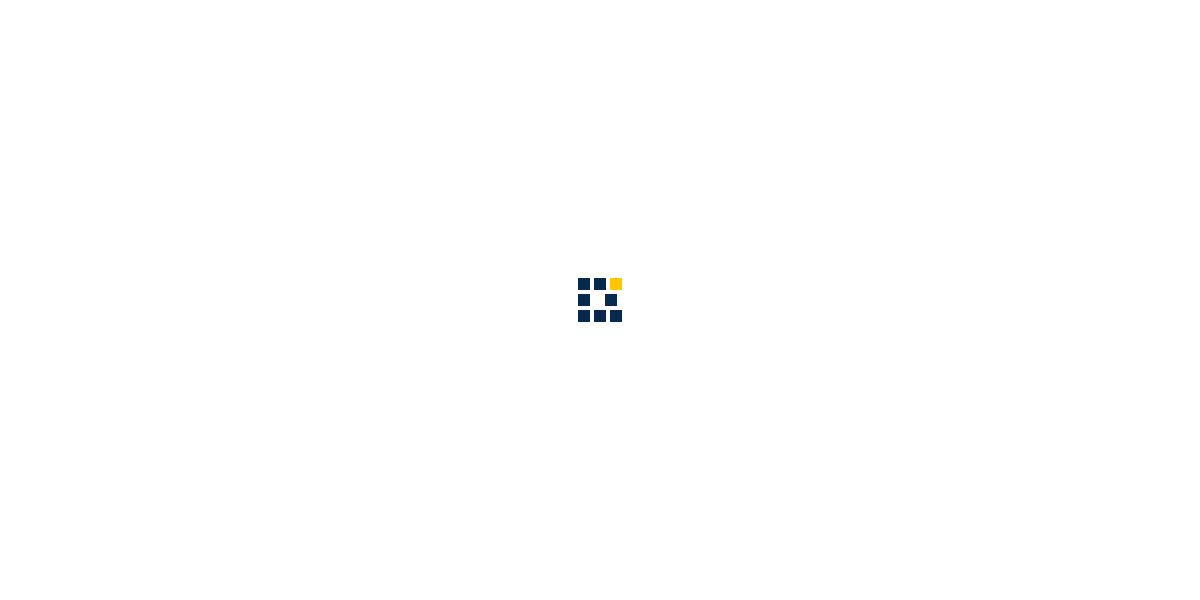

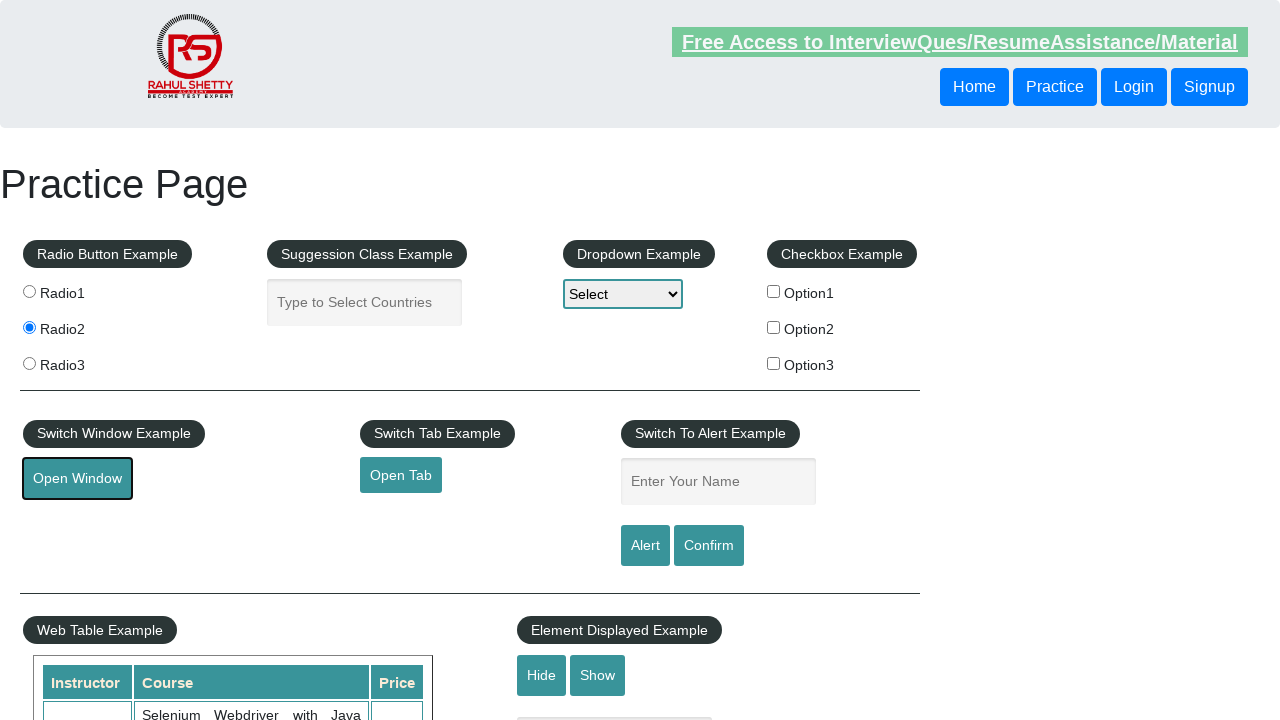